Navigates to the erail.in train schedule page for trains between Chennai and Bengaluru and verifies that train listings are displayed.

Starting URL: https://erail.in/trains-between-stations/mgr-chennai-ctr-MAS/ksr-bengaluru-SBC

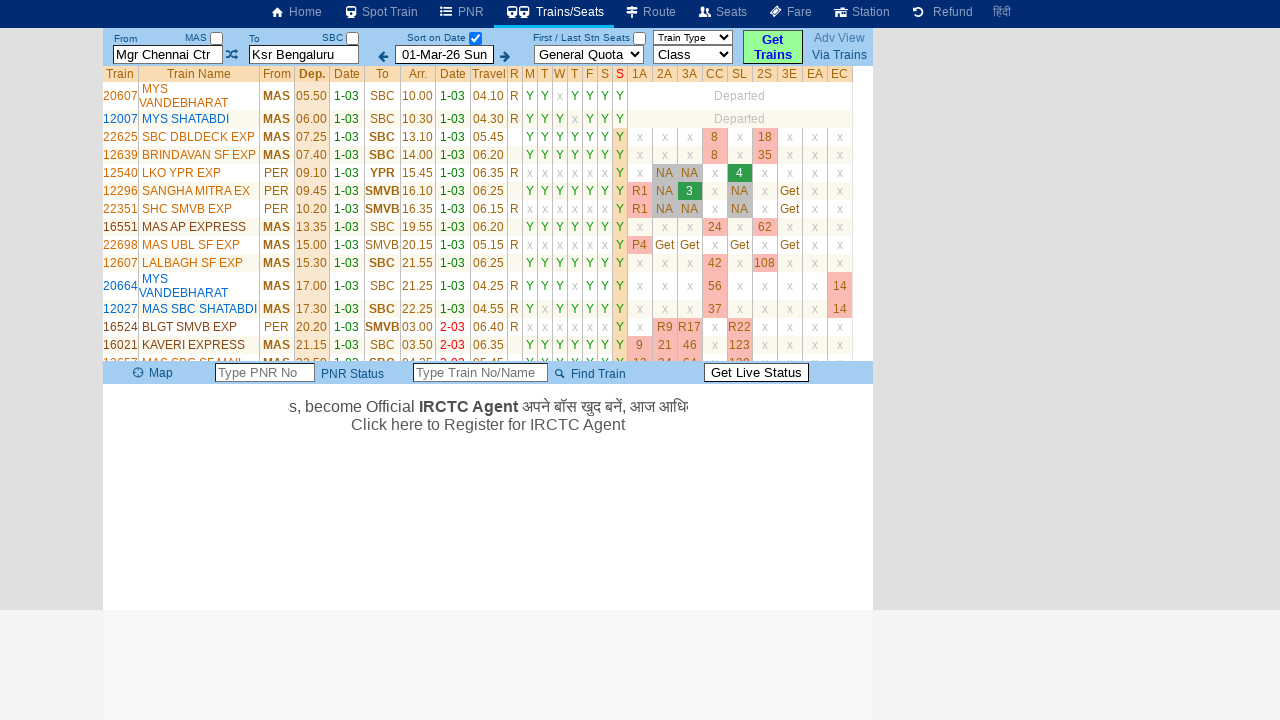

Waited for trains list container to load
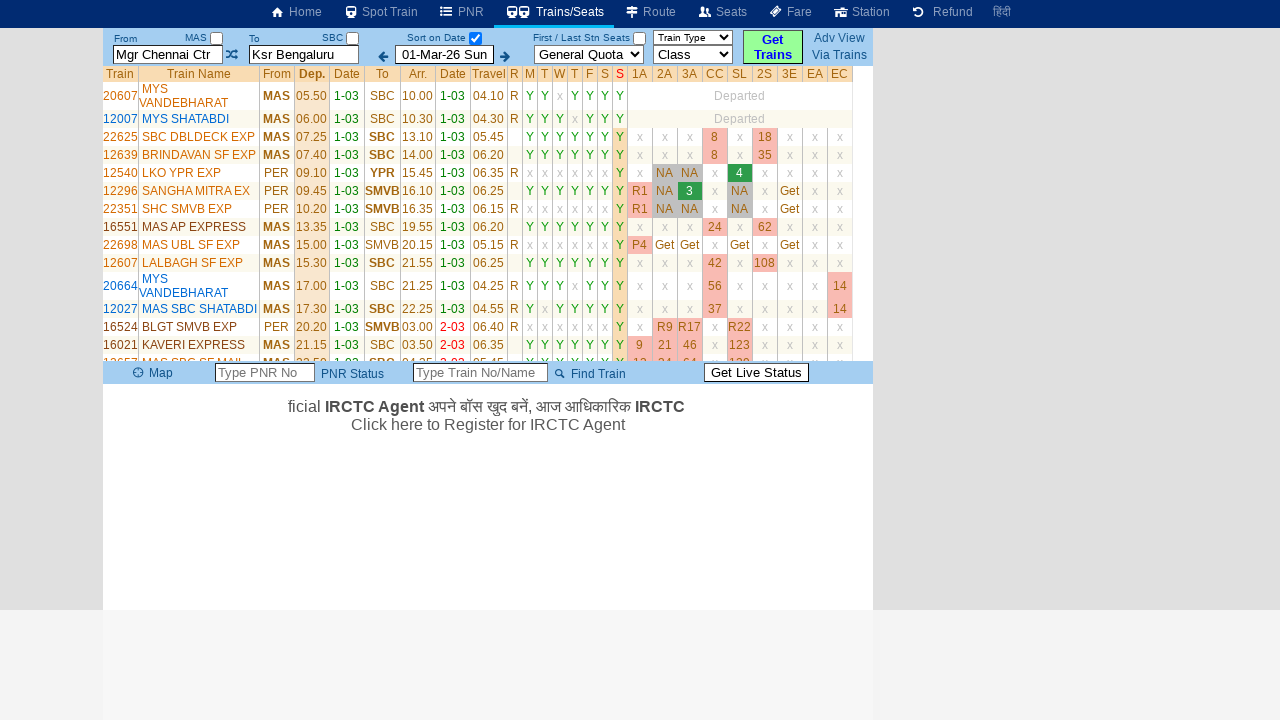

Waited for train name elements to be visible in the list
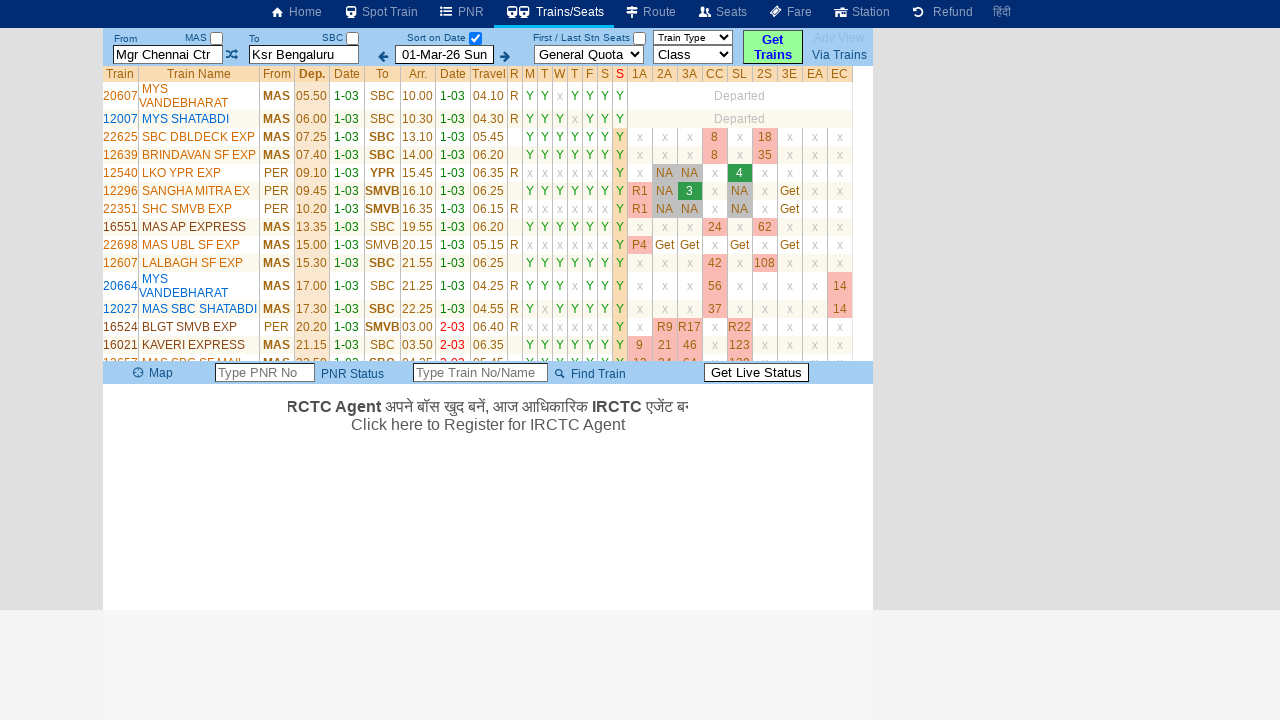

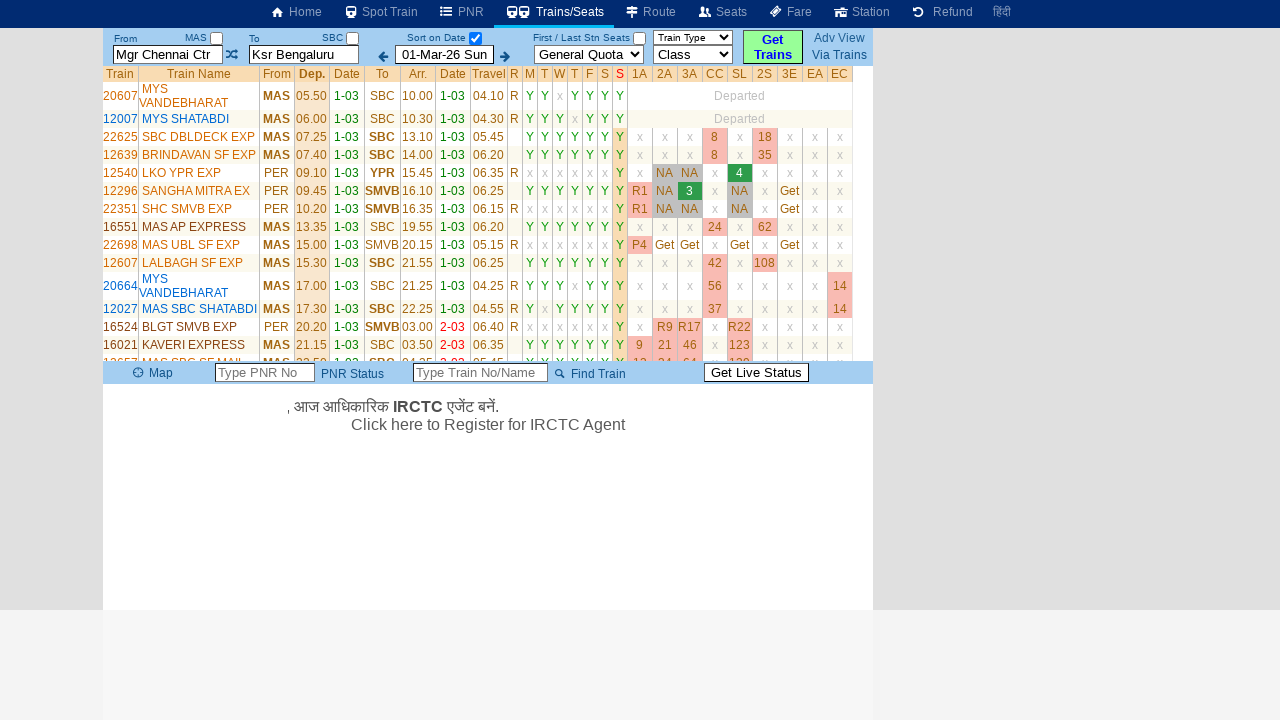